Tests filling a username input field on the Sauce Demo site with a randomly generated username value

Starting URL: https://www.saucedemo.com

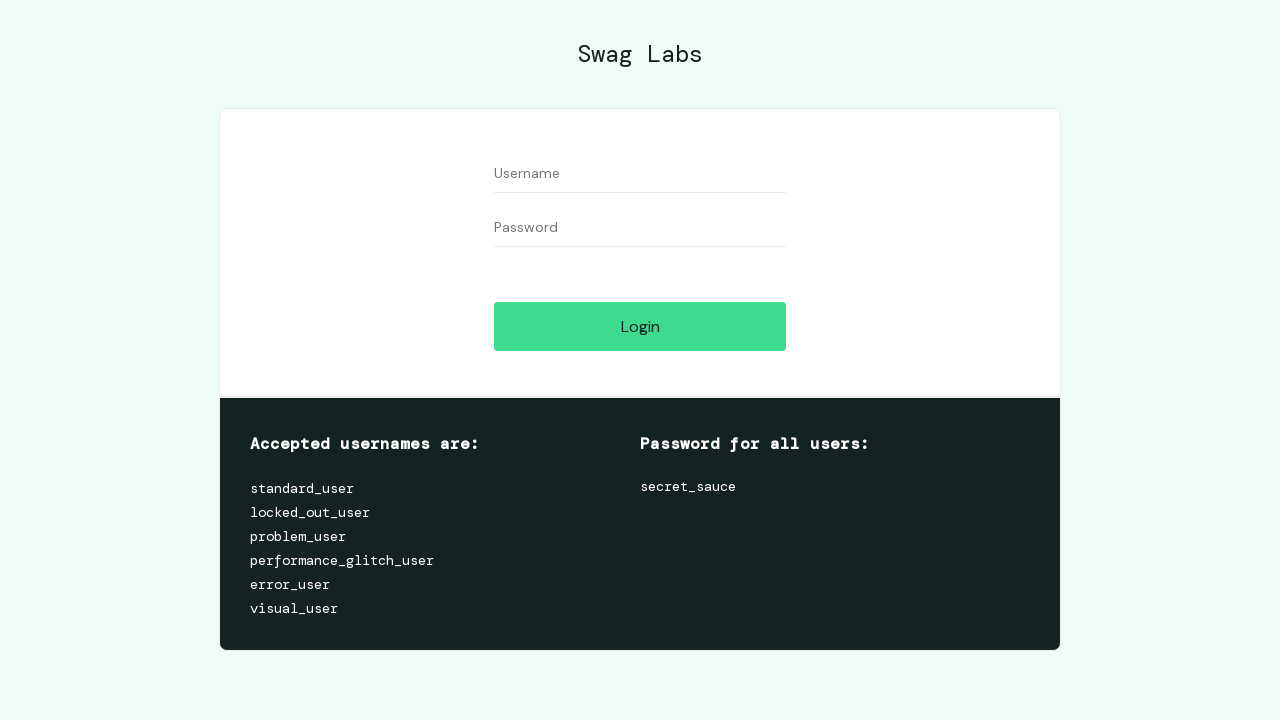

Generated random username: demouser_847
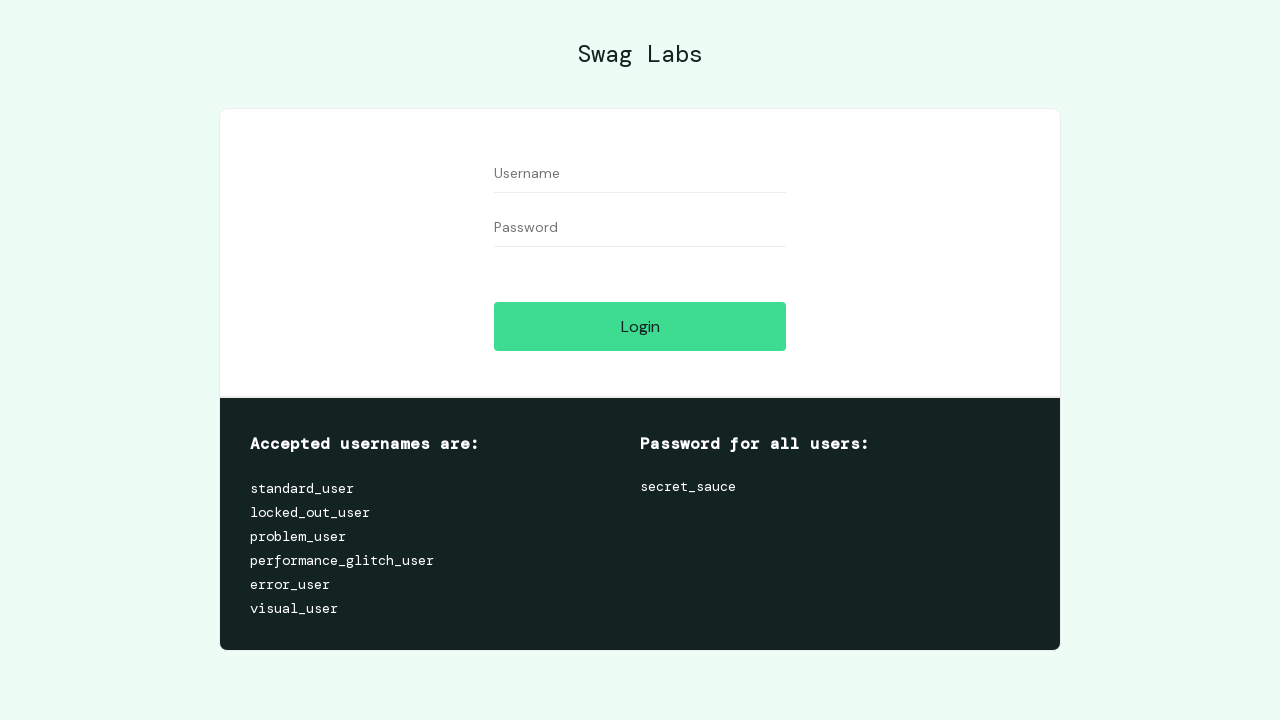

Filled username input field with randomly generated username on #user-name
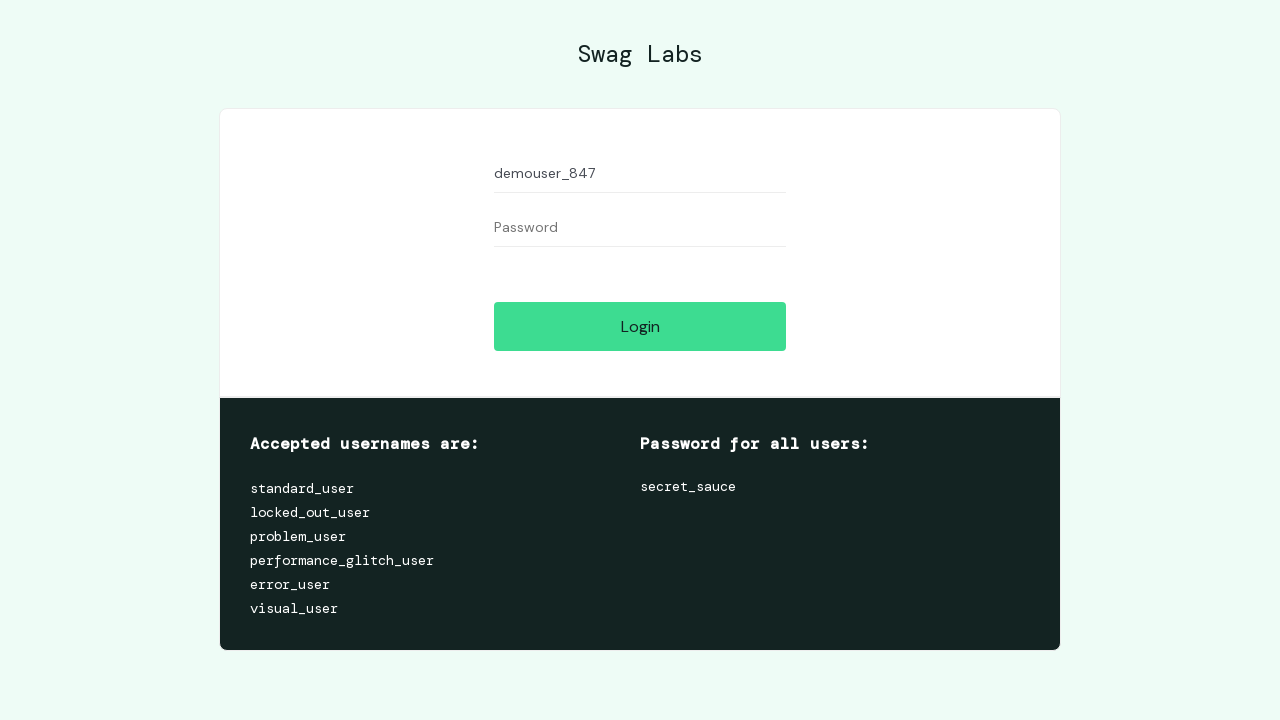

Waited 1000ms to observe the filled username field
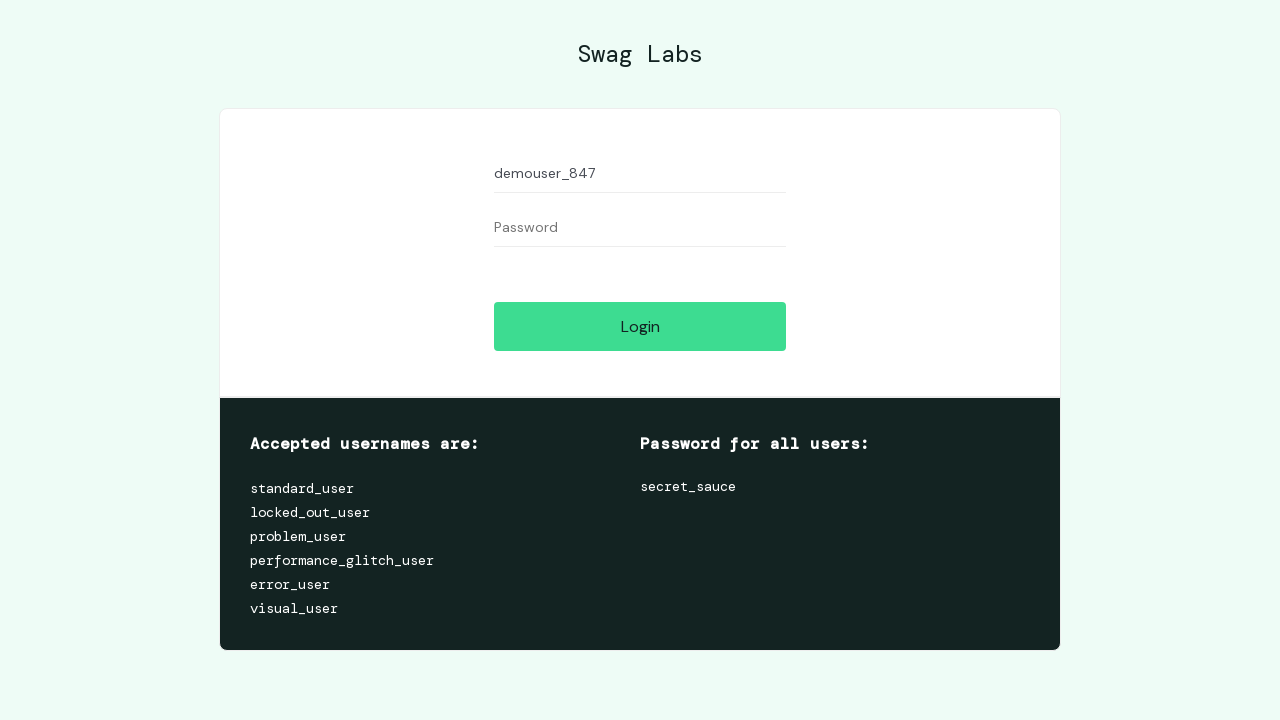

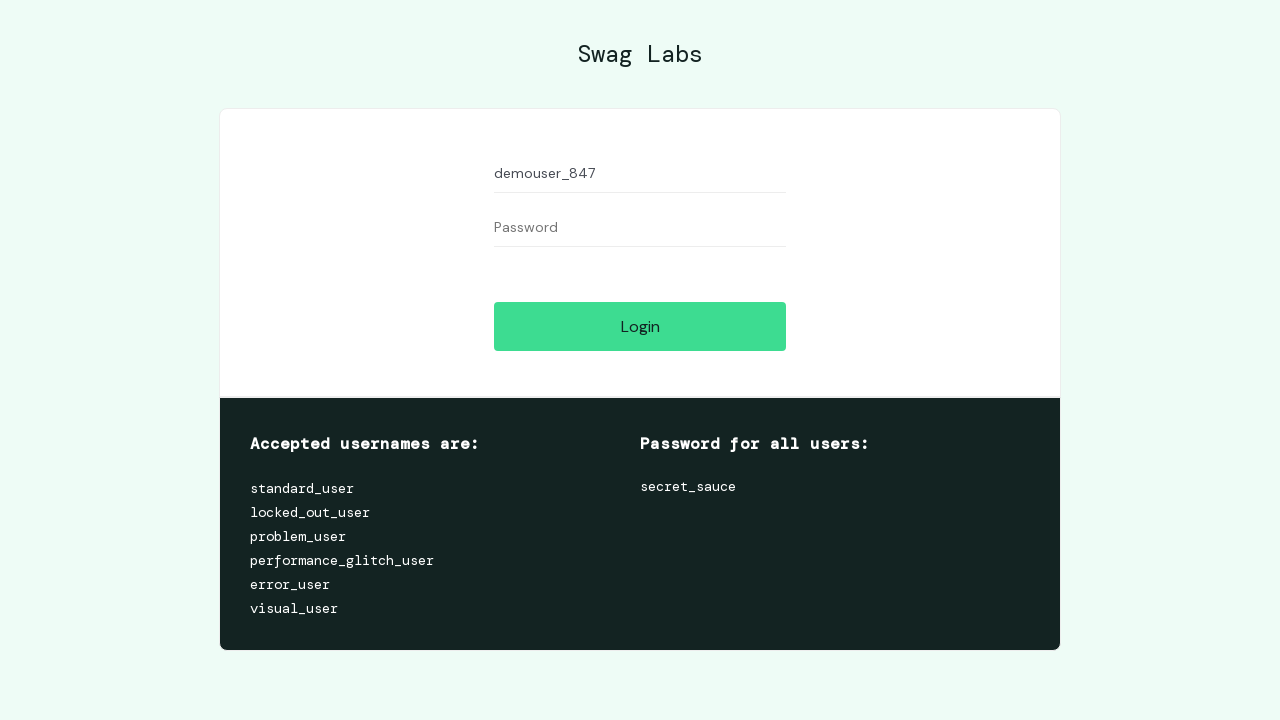